Tests drag and drop functionality on jQueryUI demo page by switching to an iframe and dragging an element onto a target drop zone

Starting URL: https://jqueryui.com/droppable/

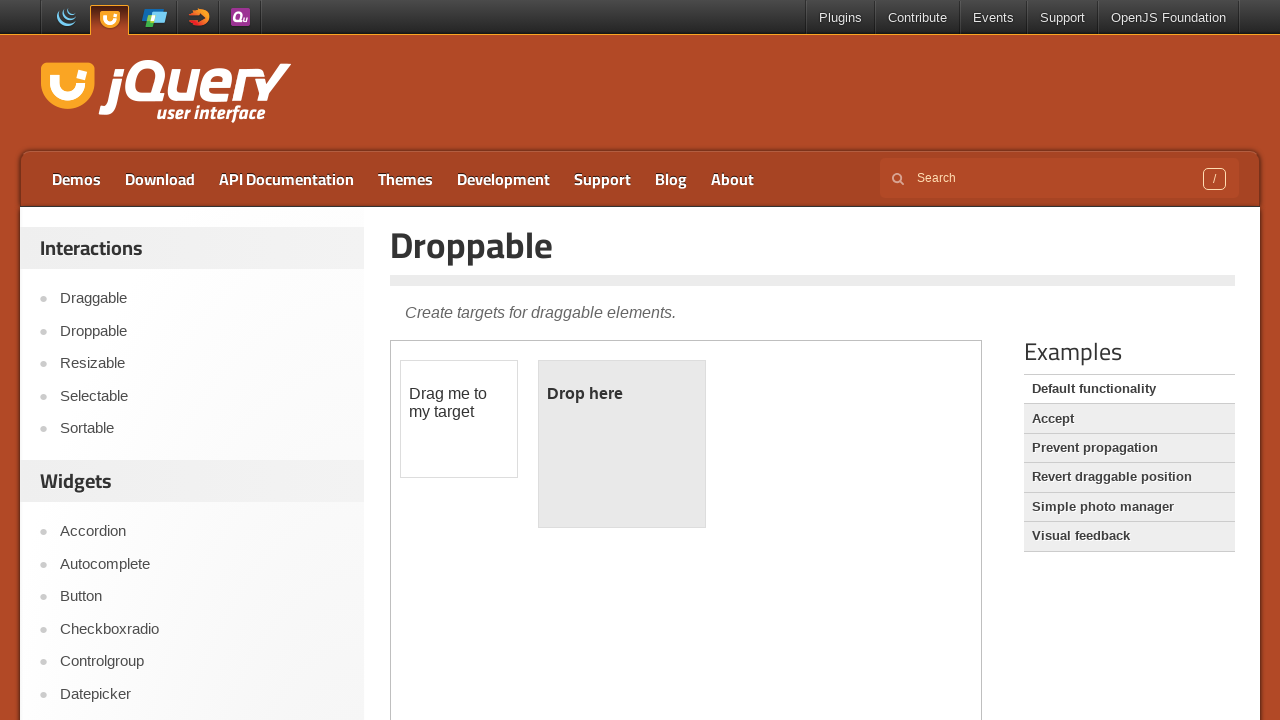

Located iframe.demo-frame containing the droppable demo
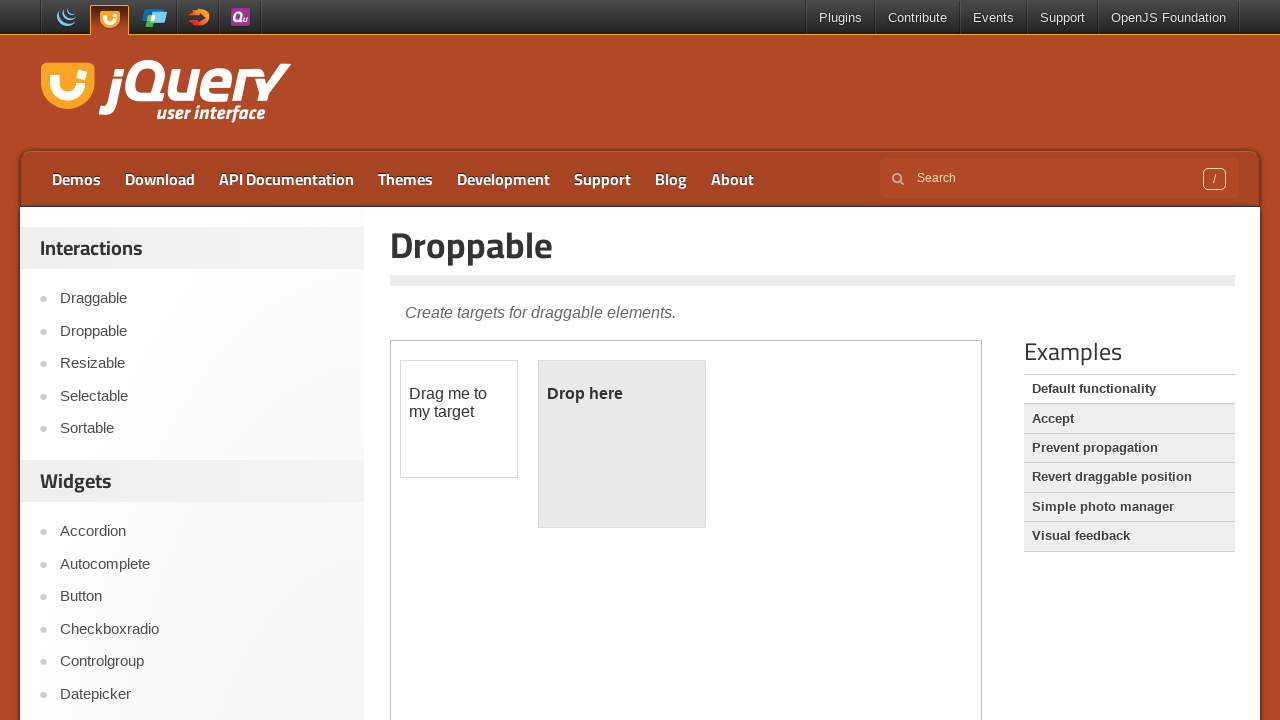

Located draggable element with id 'draggable' within iframe
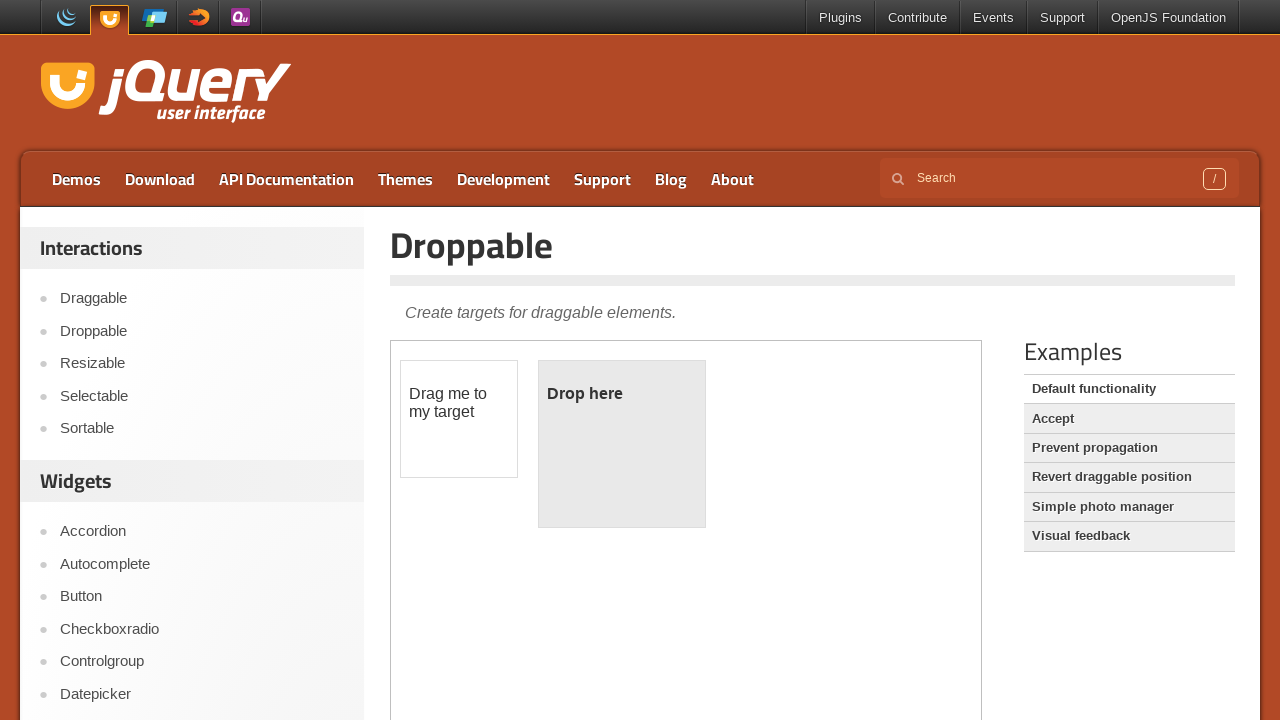

Located droppable target element with id 'droppable' within iframe
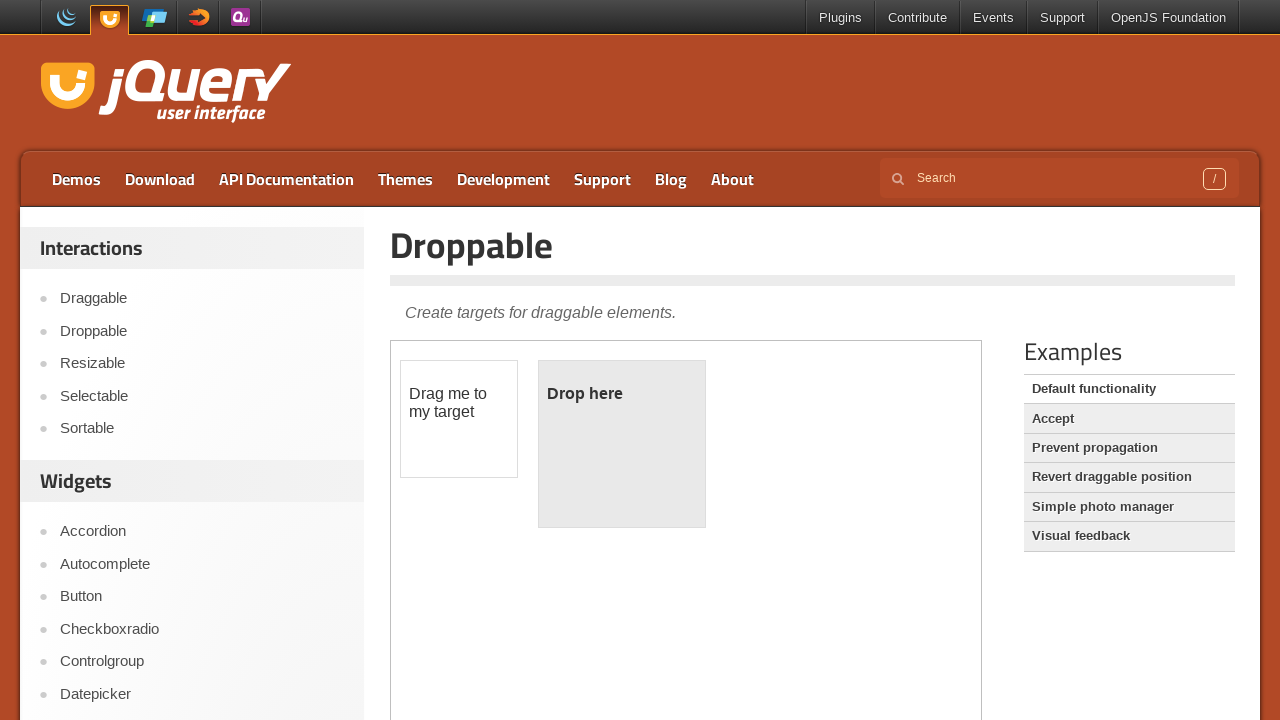

Dragged 'draggable' element onto 'droppable' target zone at (622, 444)
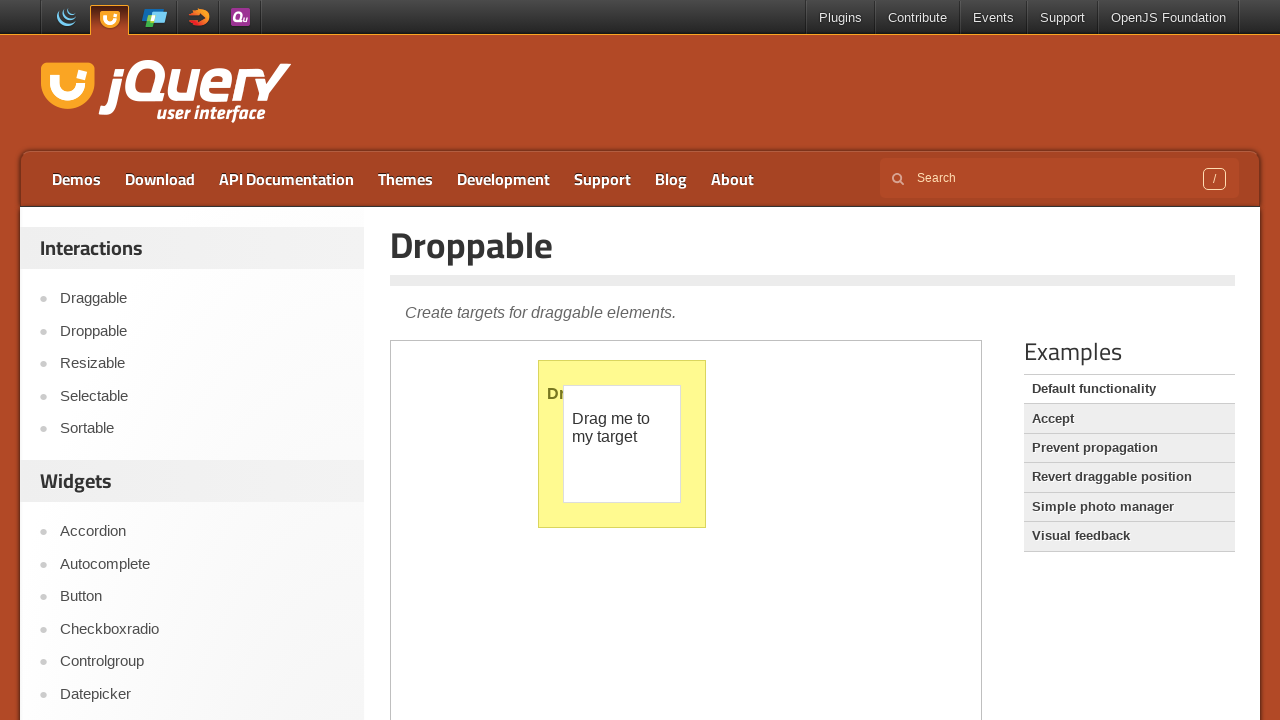

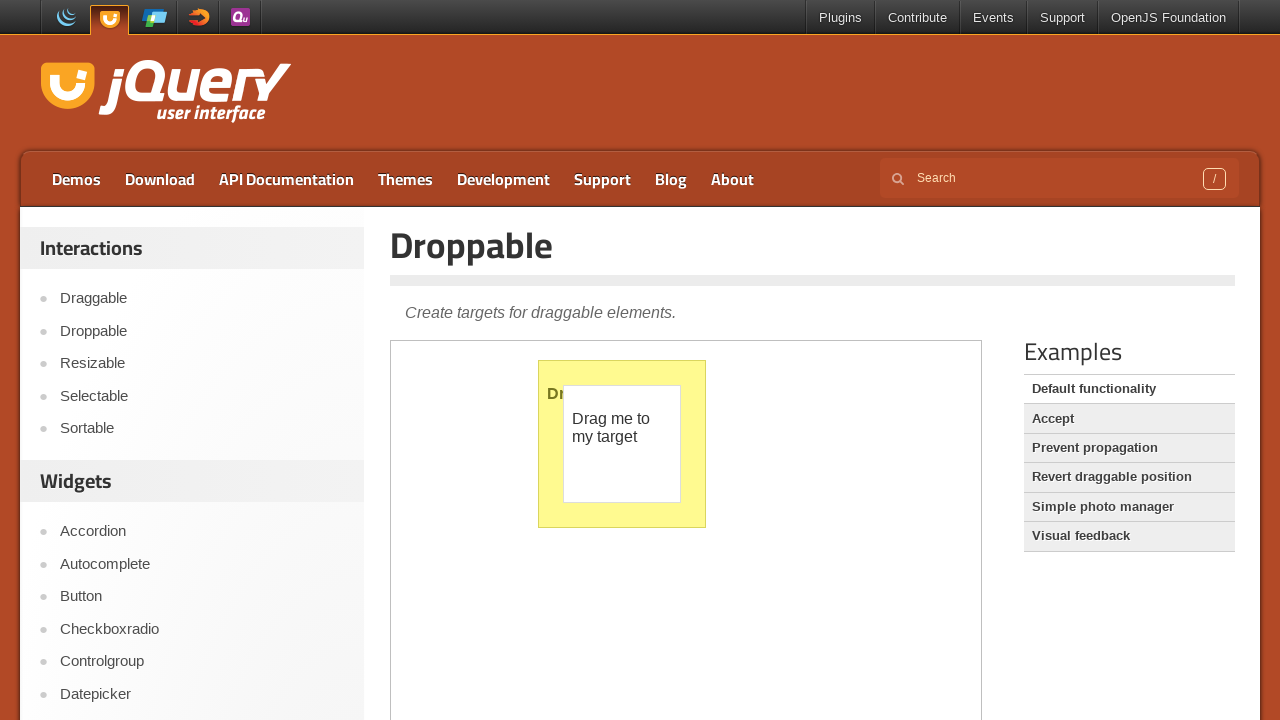